Tests a slow calculator by setting a 45-second delay, performing an addition operation (7 + 8), and verifying the result equals 15 after the delay.

Starting URL: https://bonigarcia.dev/selenium-webdriver-java/slow-calculator.html

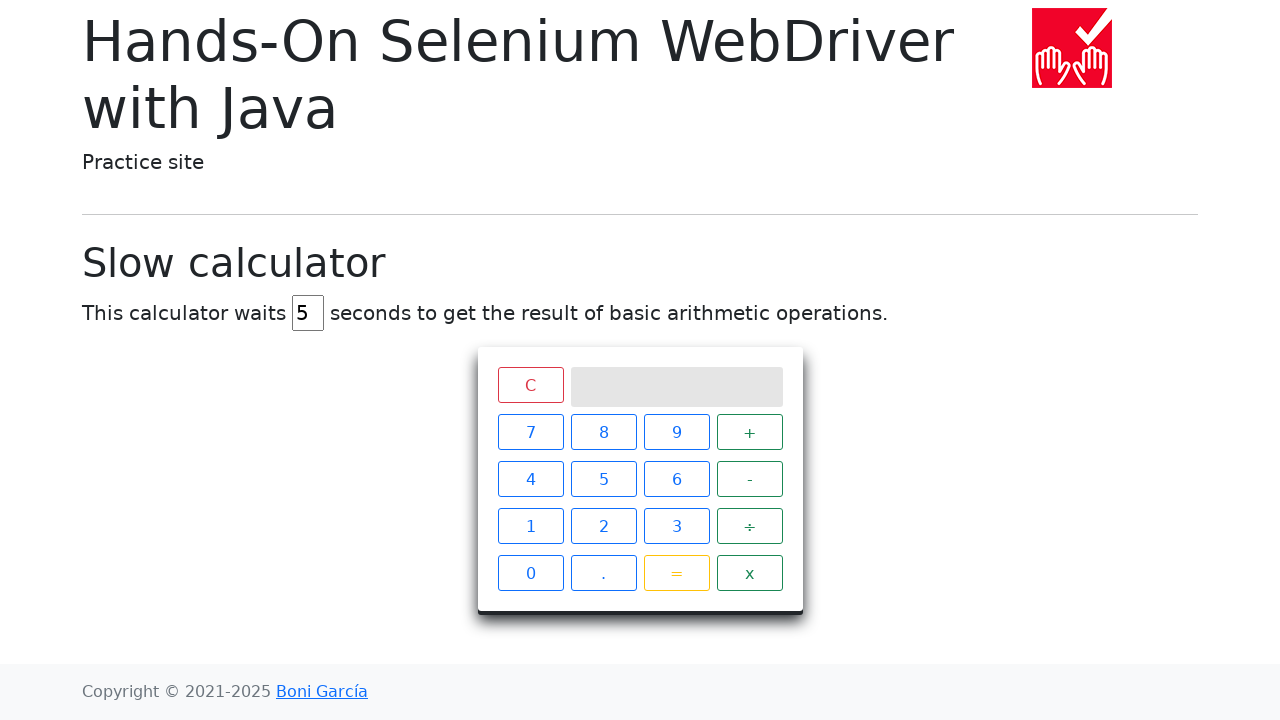

Cleared delay input field on #delay
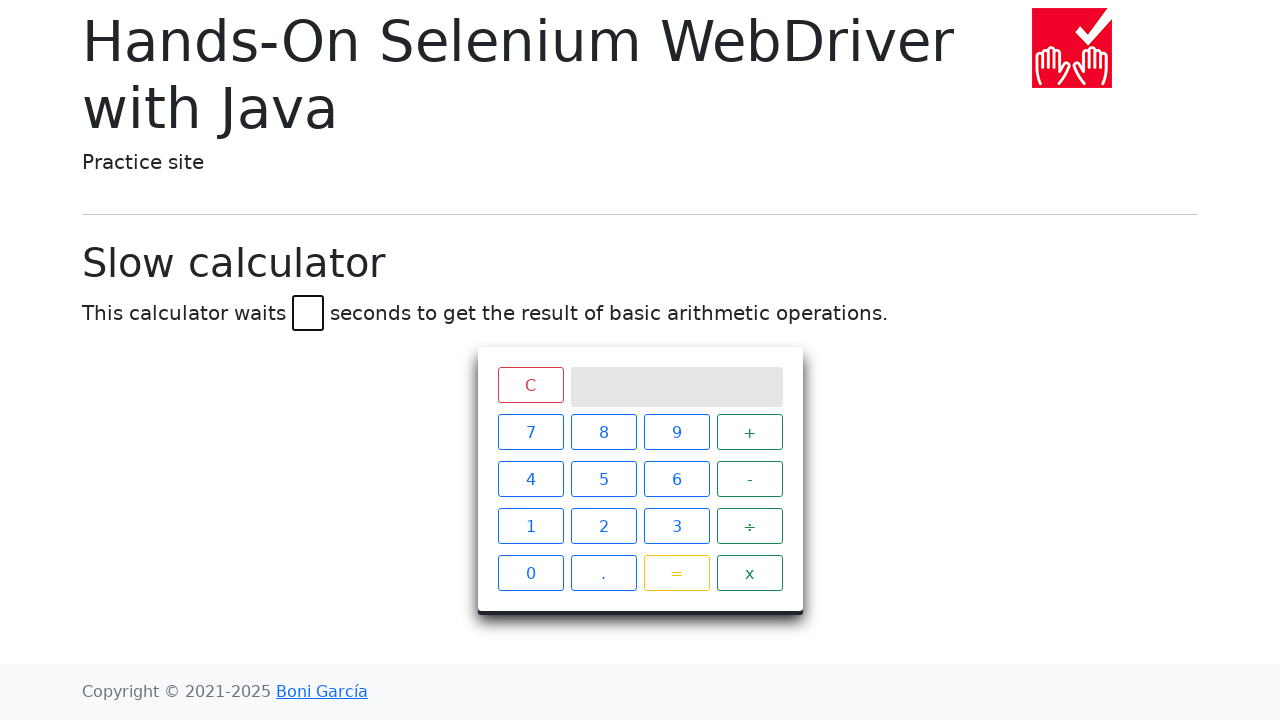

Set delay to 45 seconds on #delay
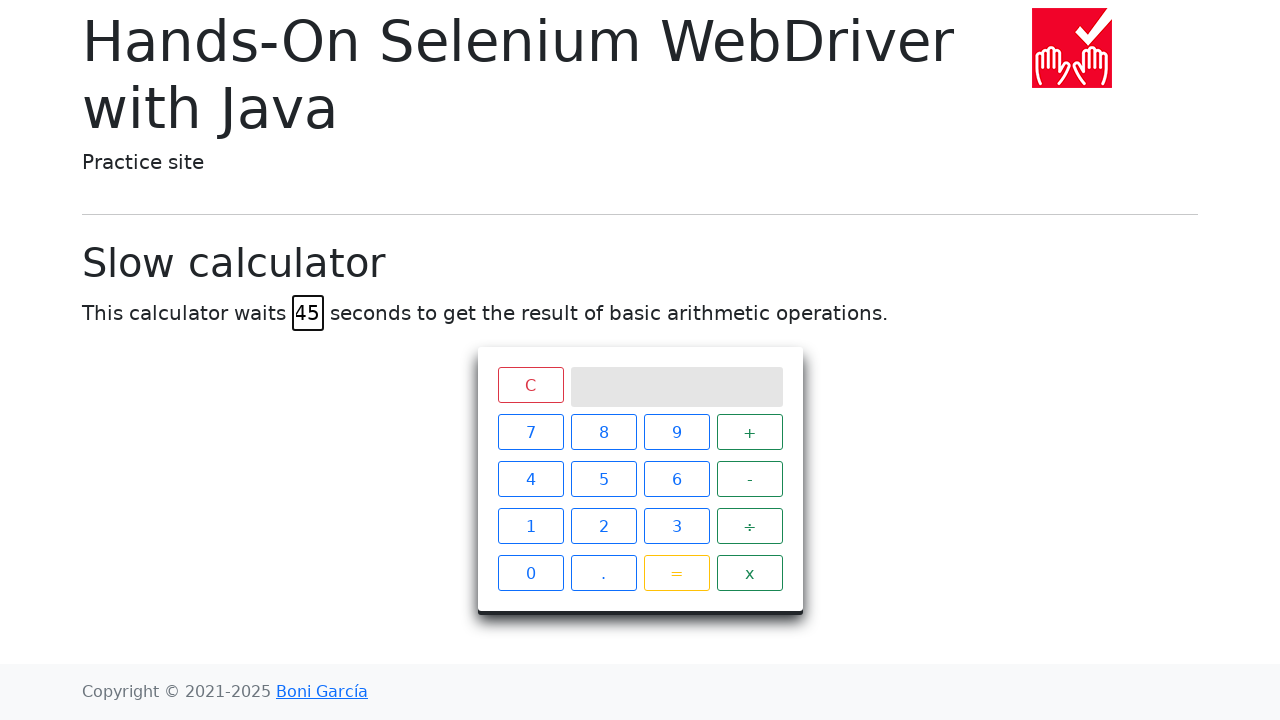

Clicked button 7 at (530, 432) on xpath=//span[text()='7']
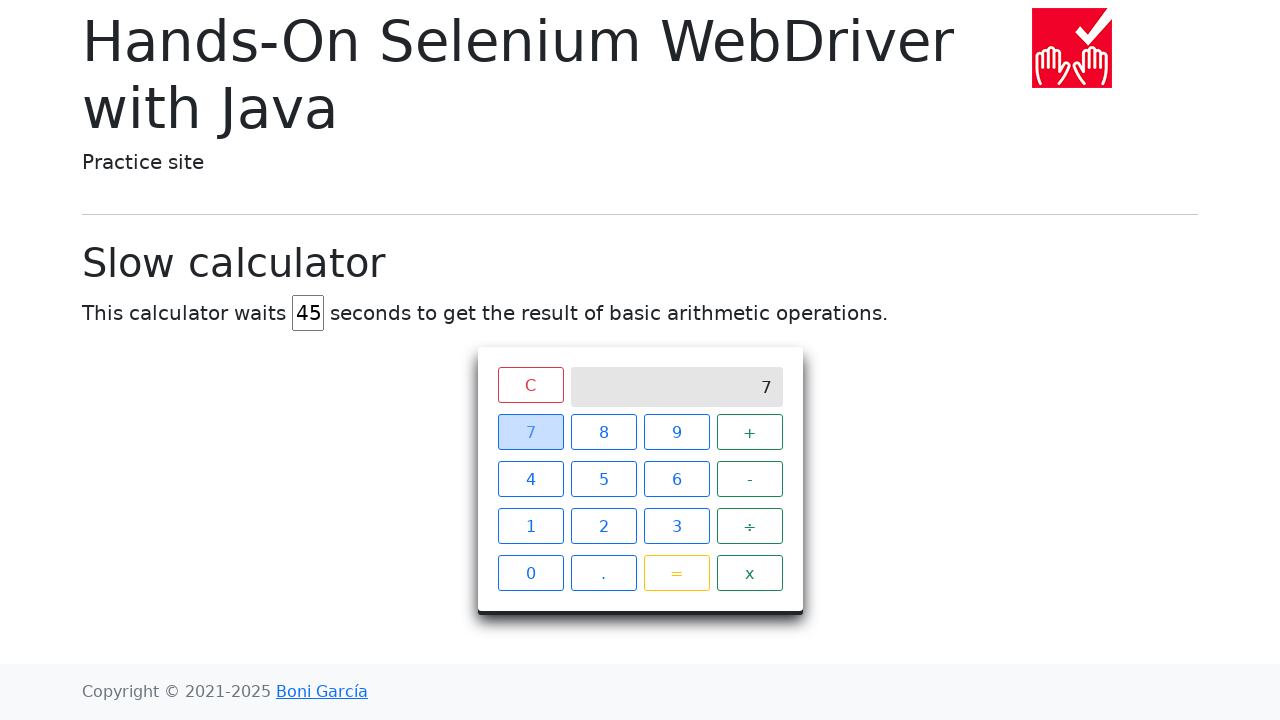

Clicked button + at (750, 432) on xpath=//span[text()='+']
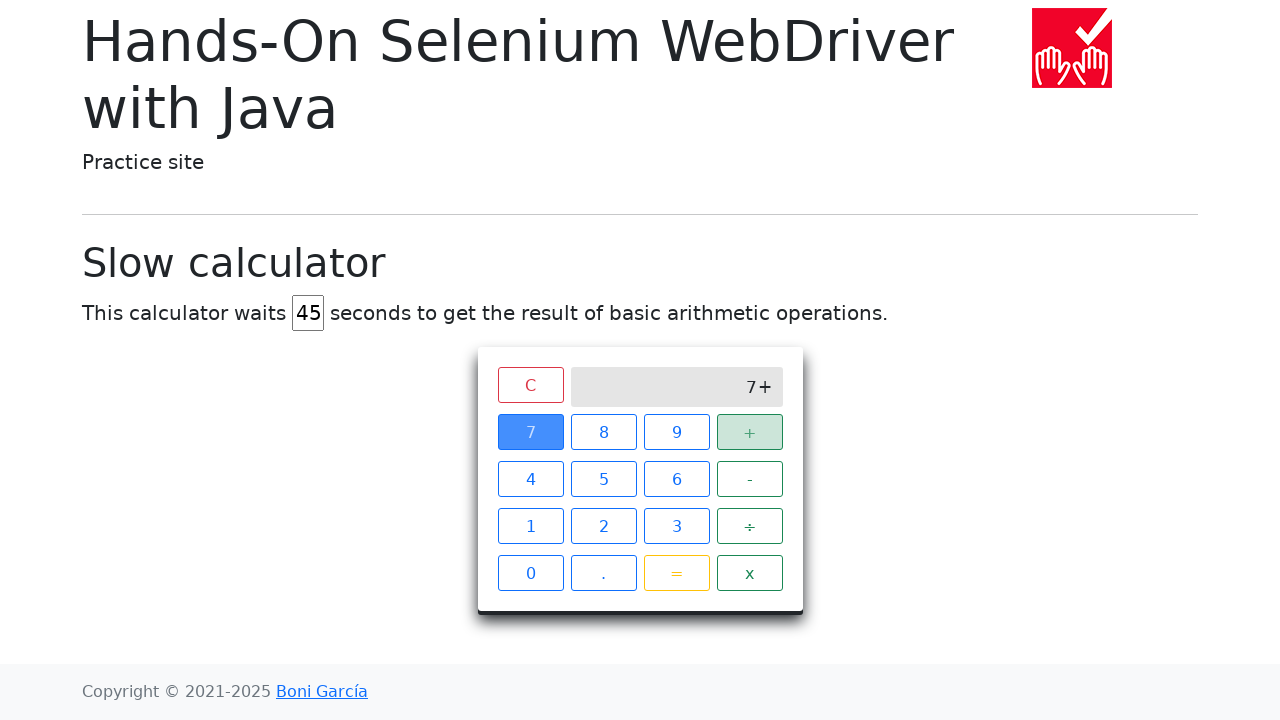

Clicked button 8 at (604, 432) on xpath=//span[text()='8']
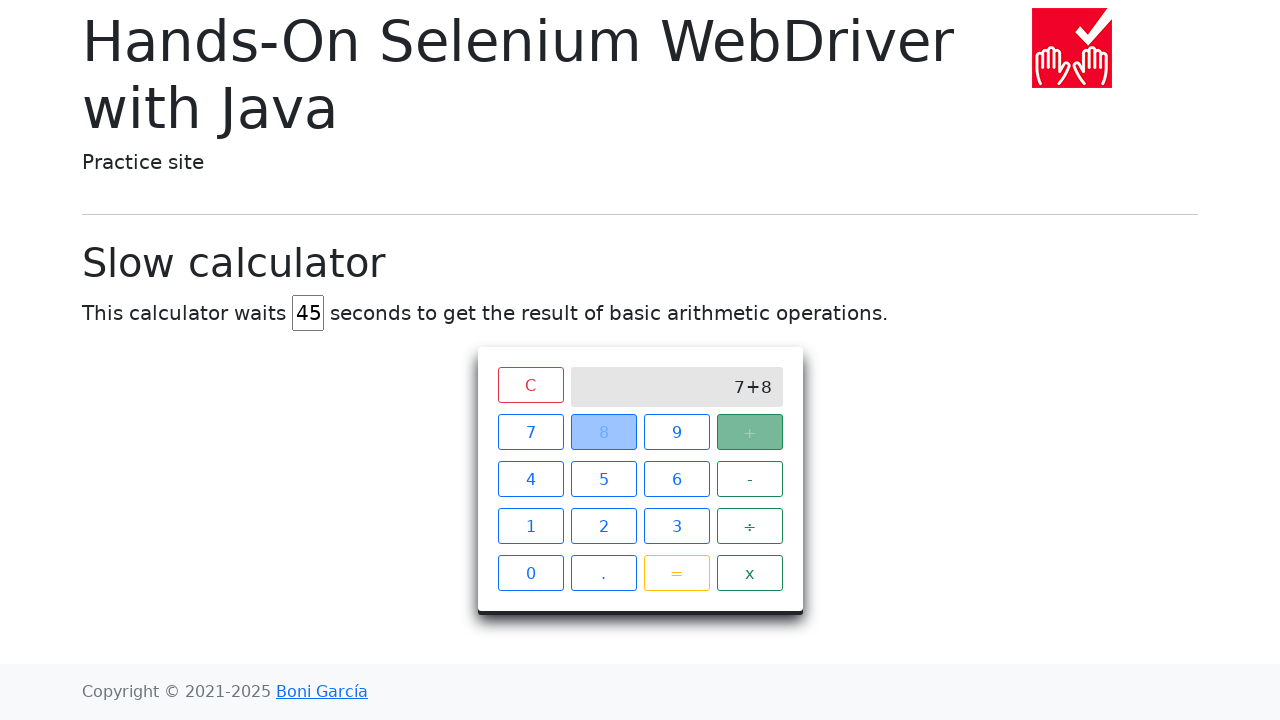

Clicked button = to execute calculation at (676, 573) on xpath=//span[text()='=']
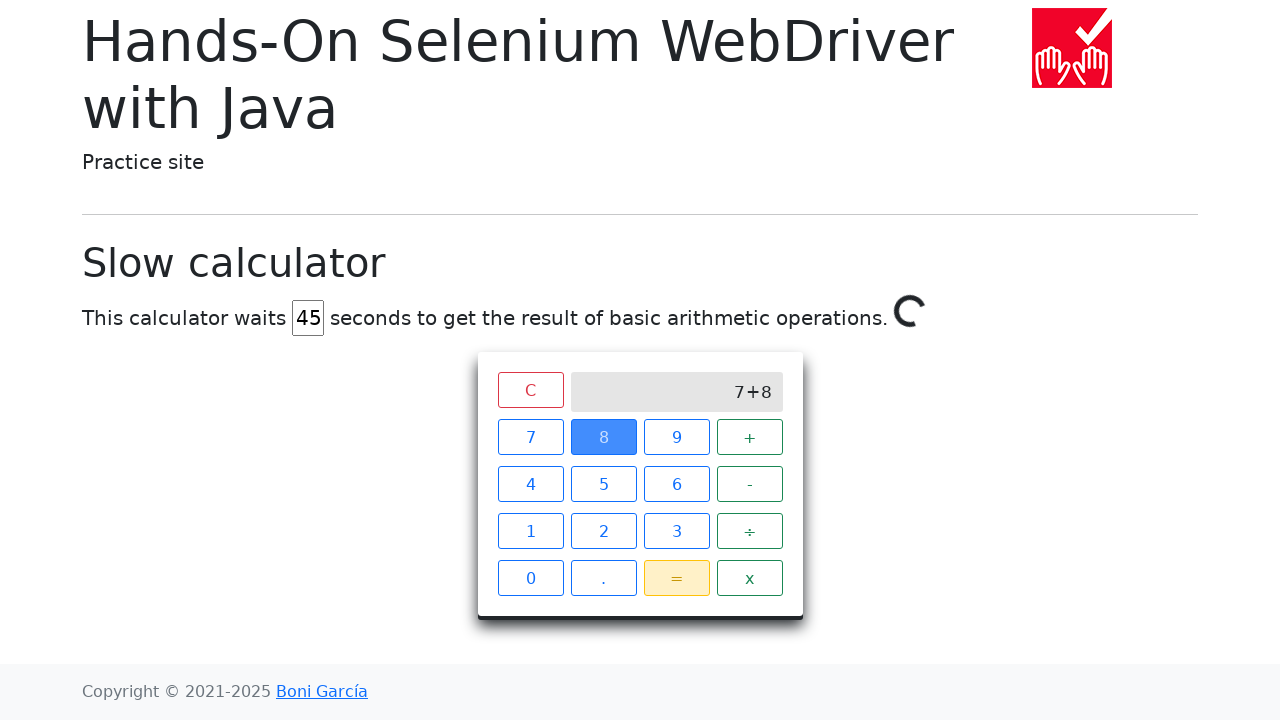

Calculator completed 45-second delay and displayed result 15
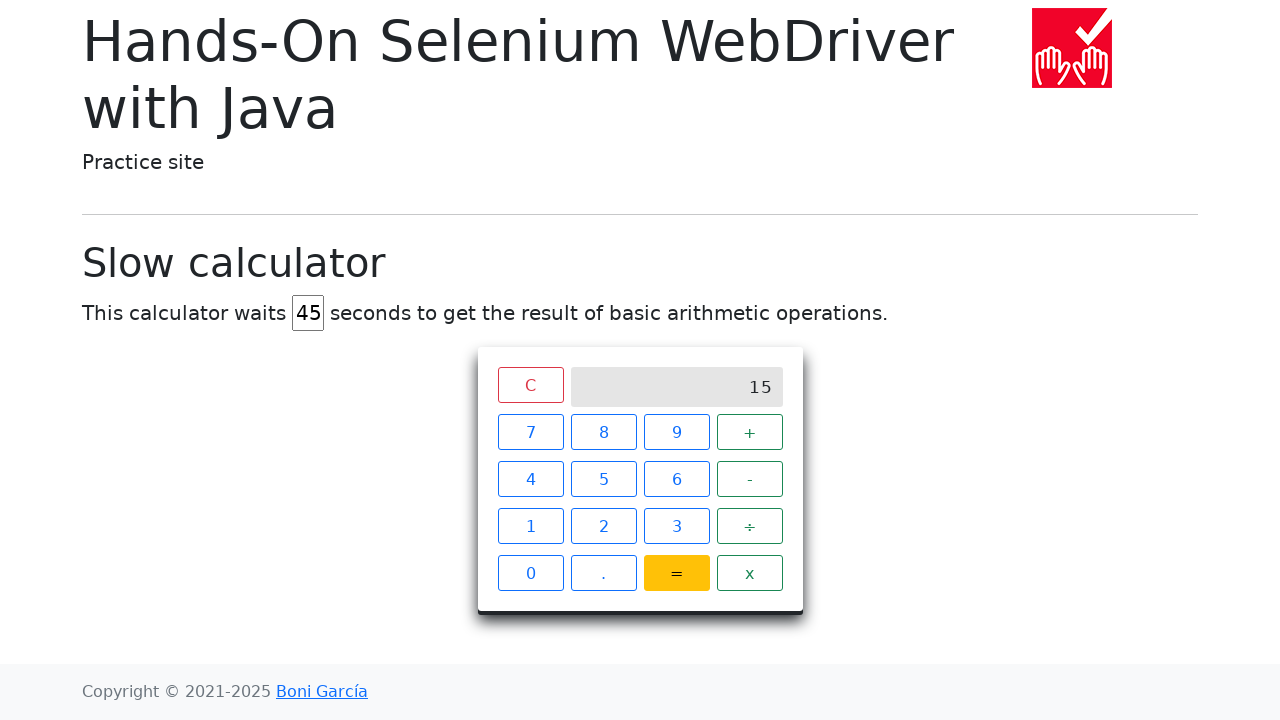

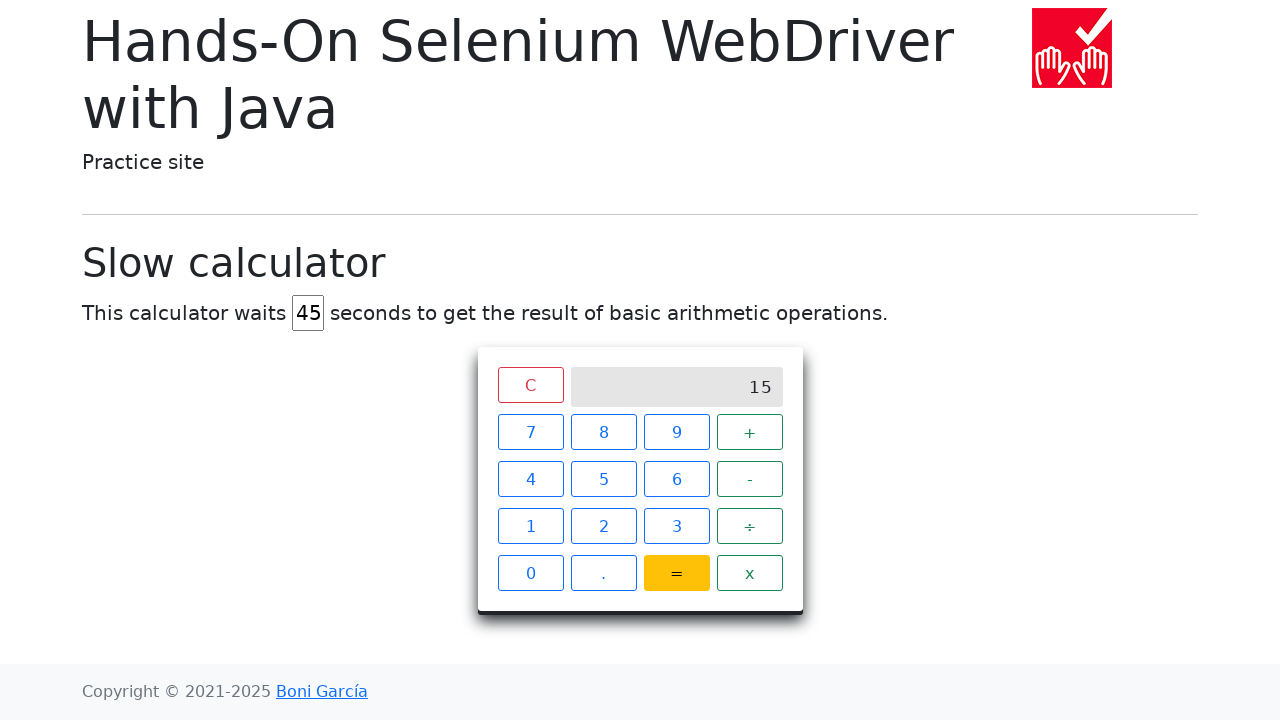